Tests that Clear completed button is hidden when there are no completed items

Starting URL: https://demo.playwright.dev/todomvc

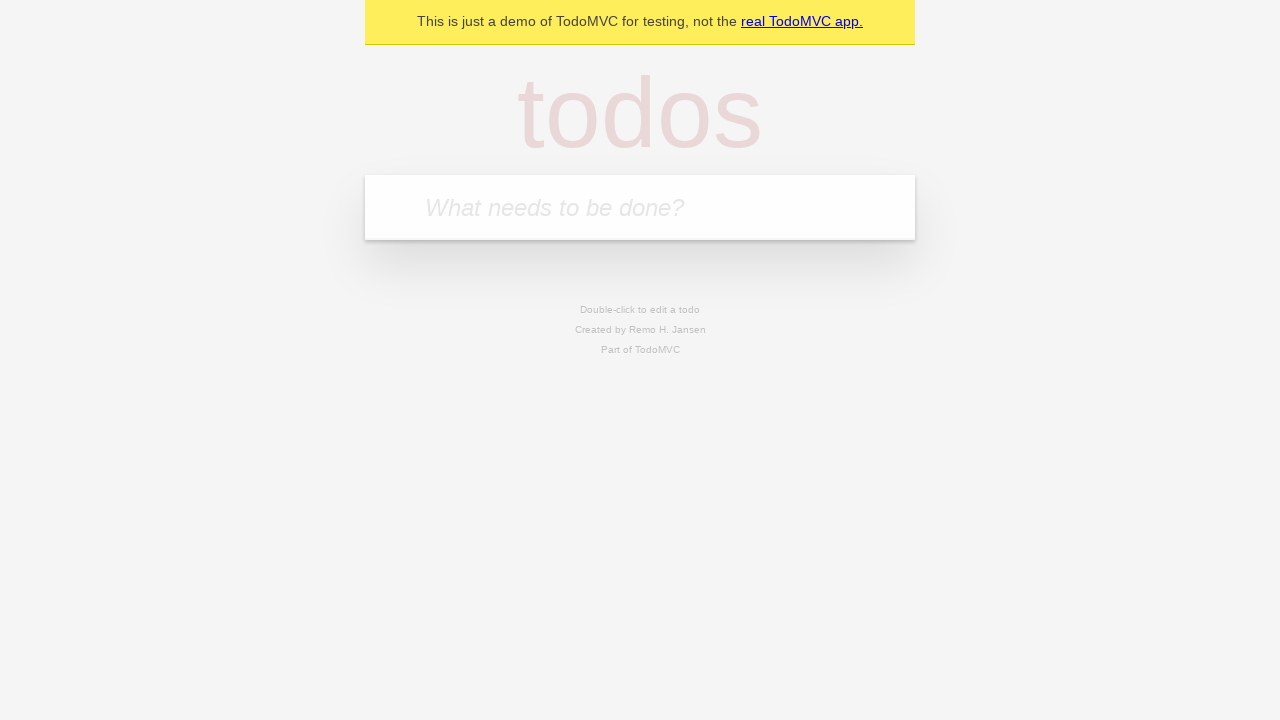

Filled todo input with 'buy some cheese' on internal:attr=[placeholder="What needs to be done?"i]
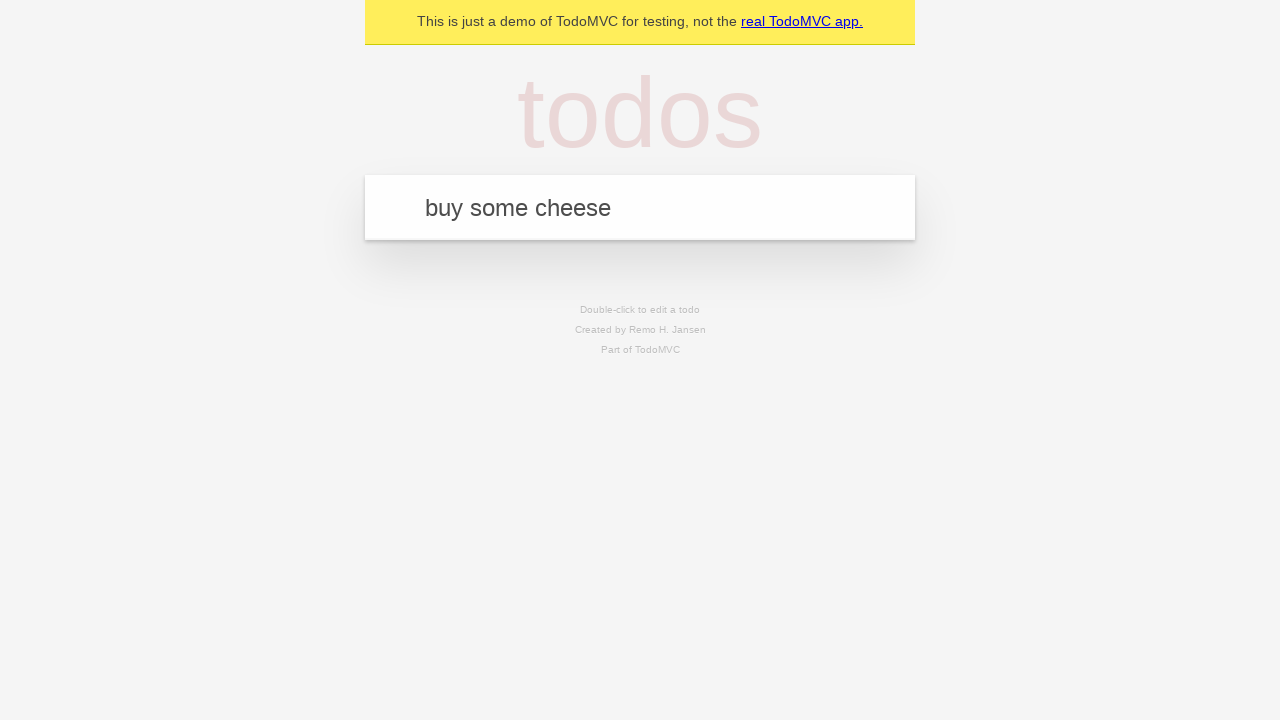

Pressed Enter to add first todo on internal:attr=[placeholder="What needs to be done?"i]
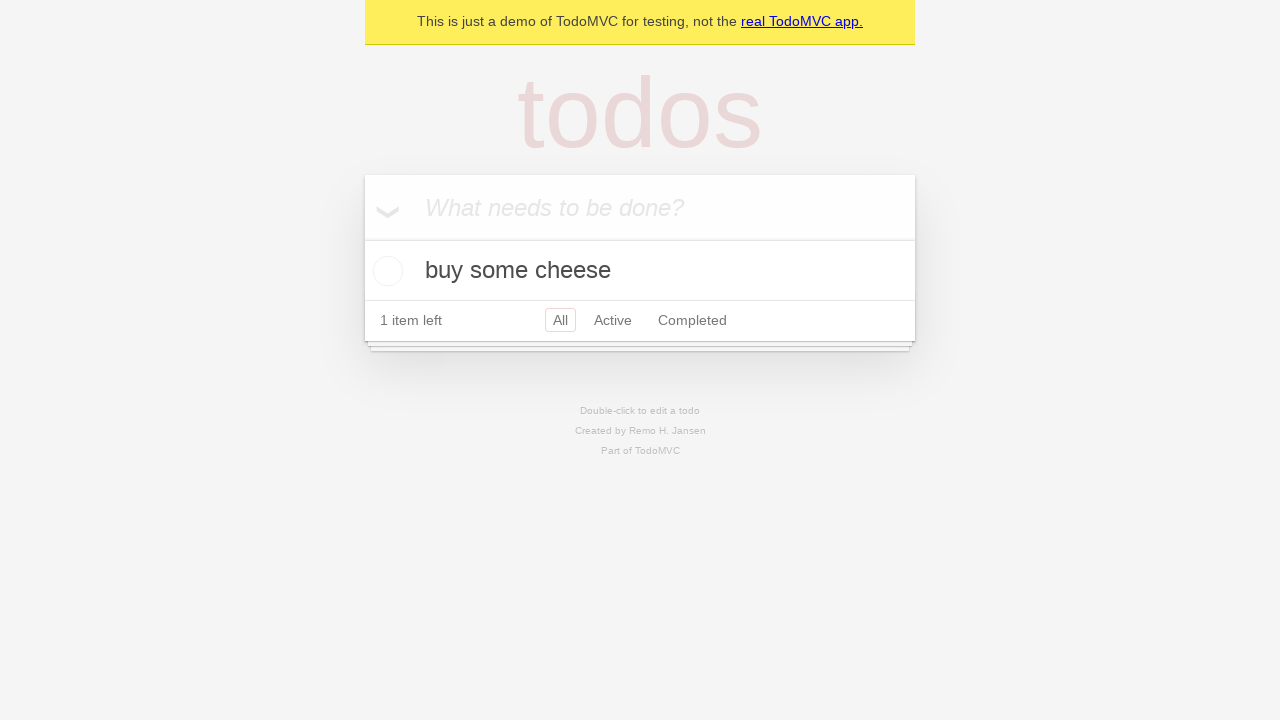

Filled todo input with 'feed the cat' on internal:attr=[placeholder="What needs to be done?"i]
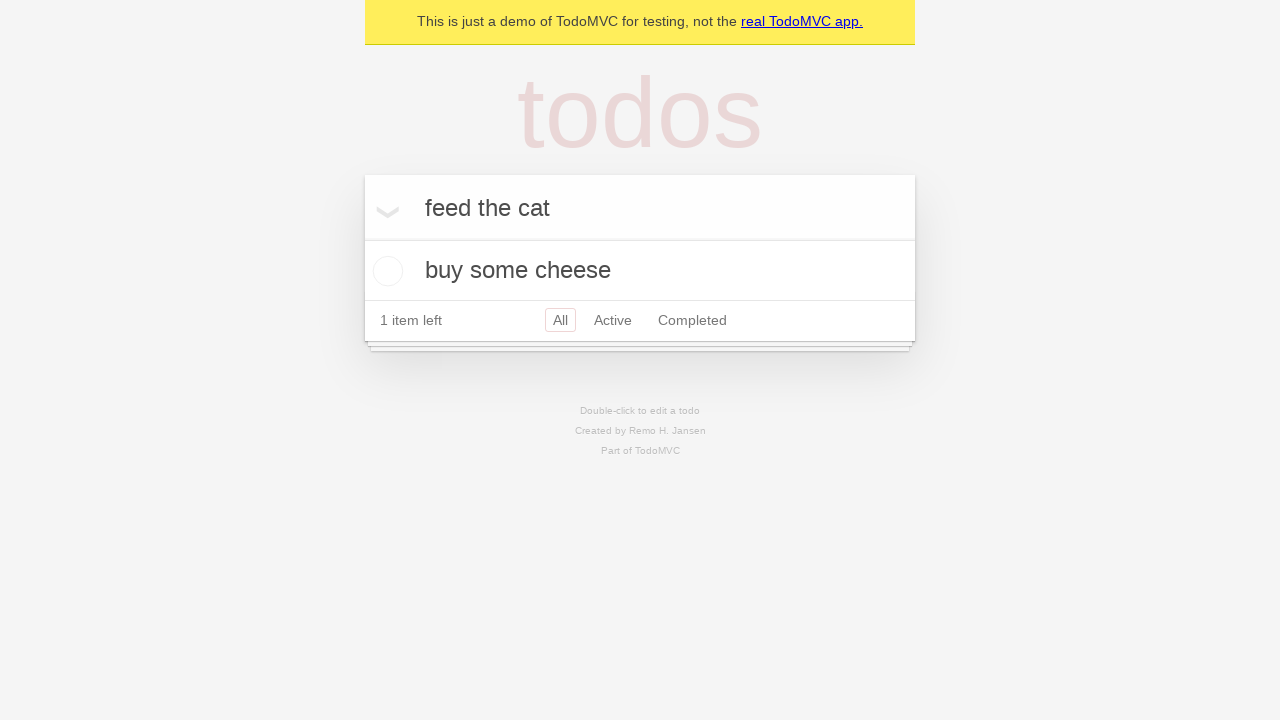

Pressed Enter to add second todo on internal:attr=[placeholder="What needs to be done?"i]
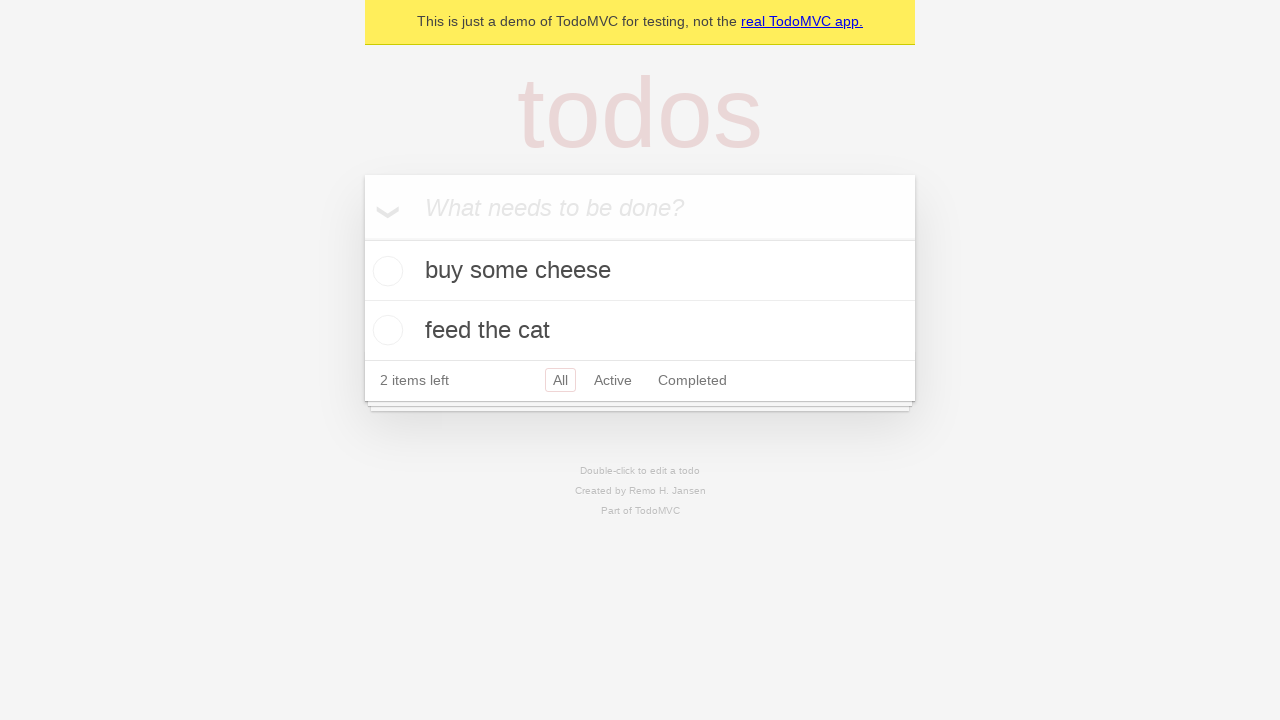

Filled todo input with 'book a doctors appointment' on internal:attr=[placeholder="What needs to be done?"i]
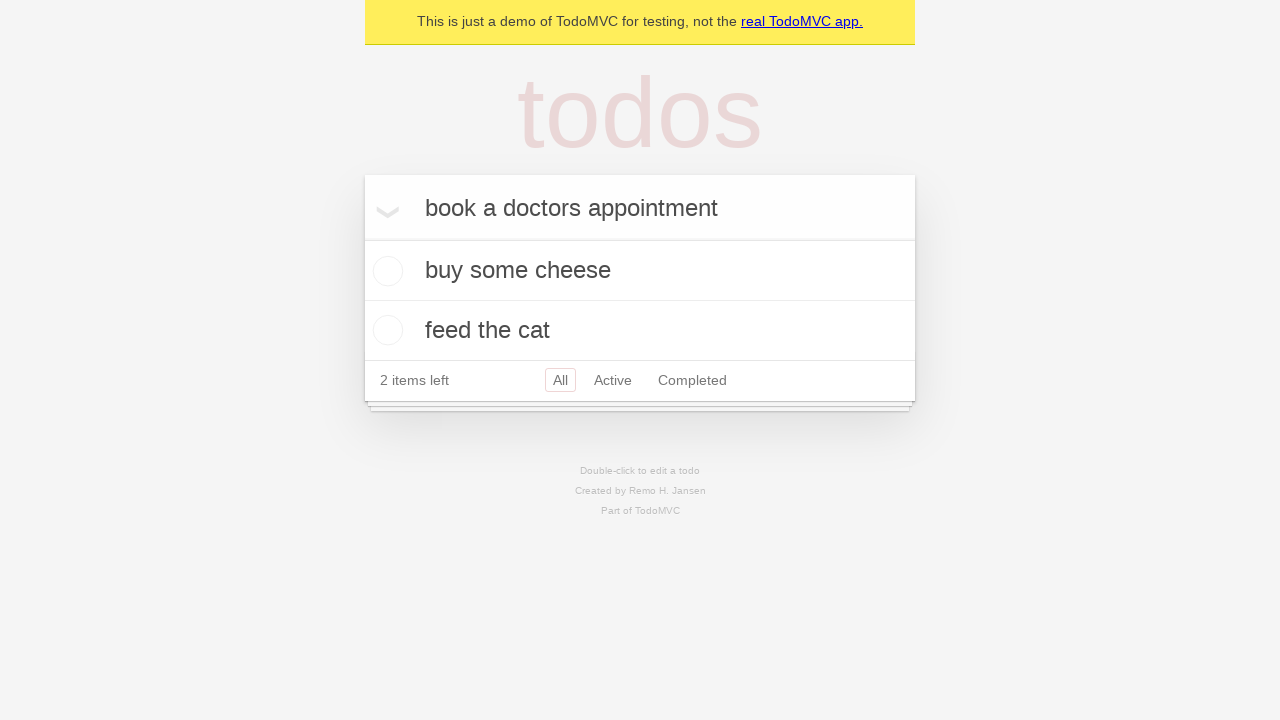

Pressed Enter to add third todo on internal:attr=[placeholder="What needs to be done?"i]
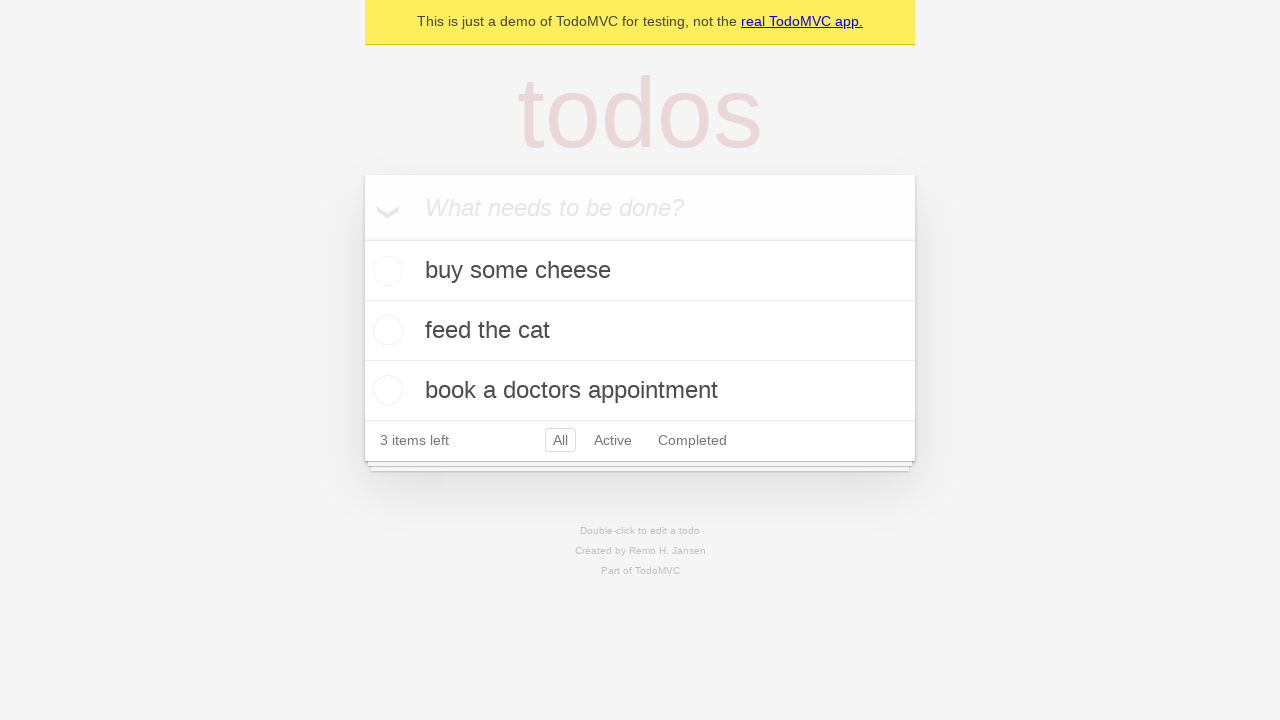

Checked the first todo as completed at (385, 271) on .todo-list li .toggle >> nth=0
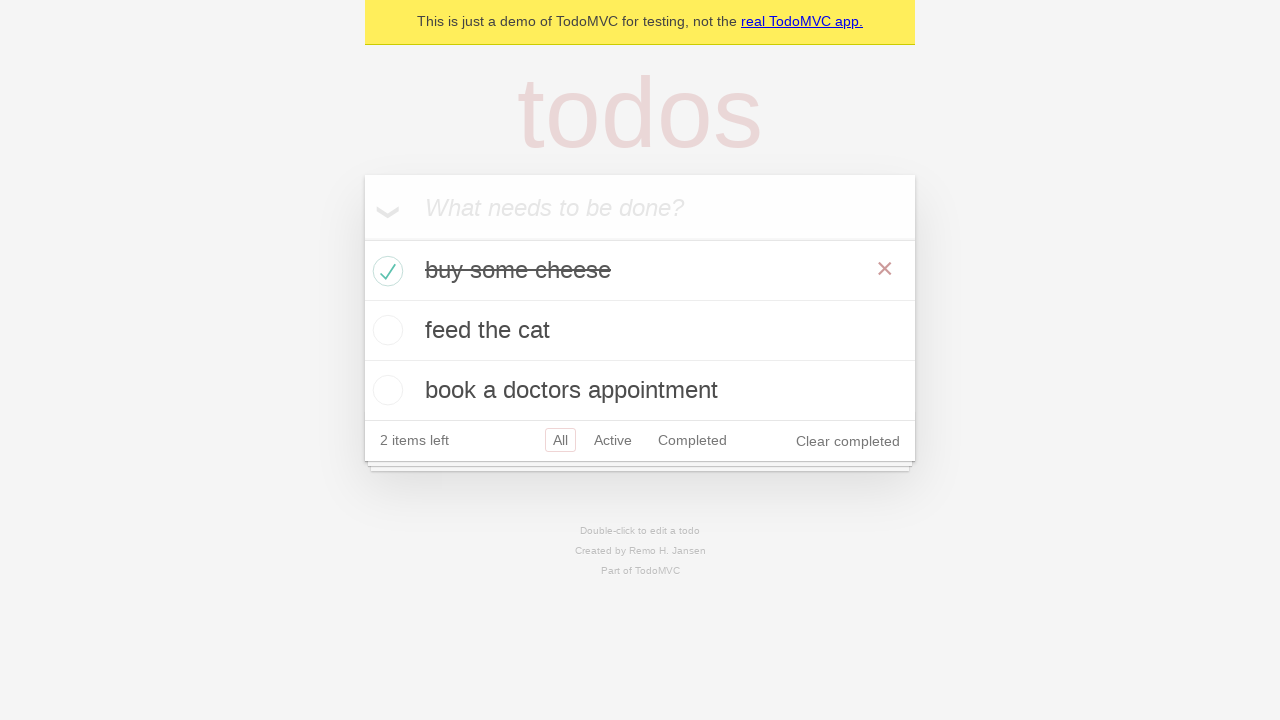

Clicked 'Clear completed' button to remove completed todos at (848, 441) on internal:role=button[name="Clear completed"i]
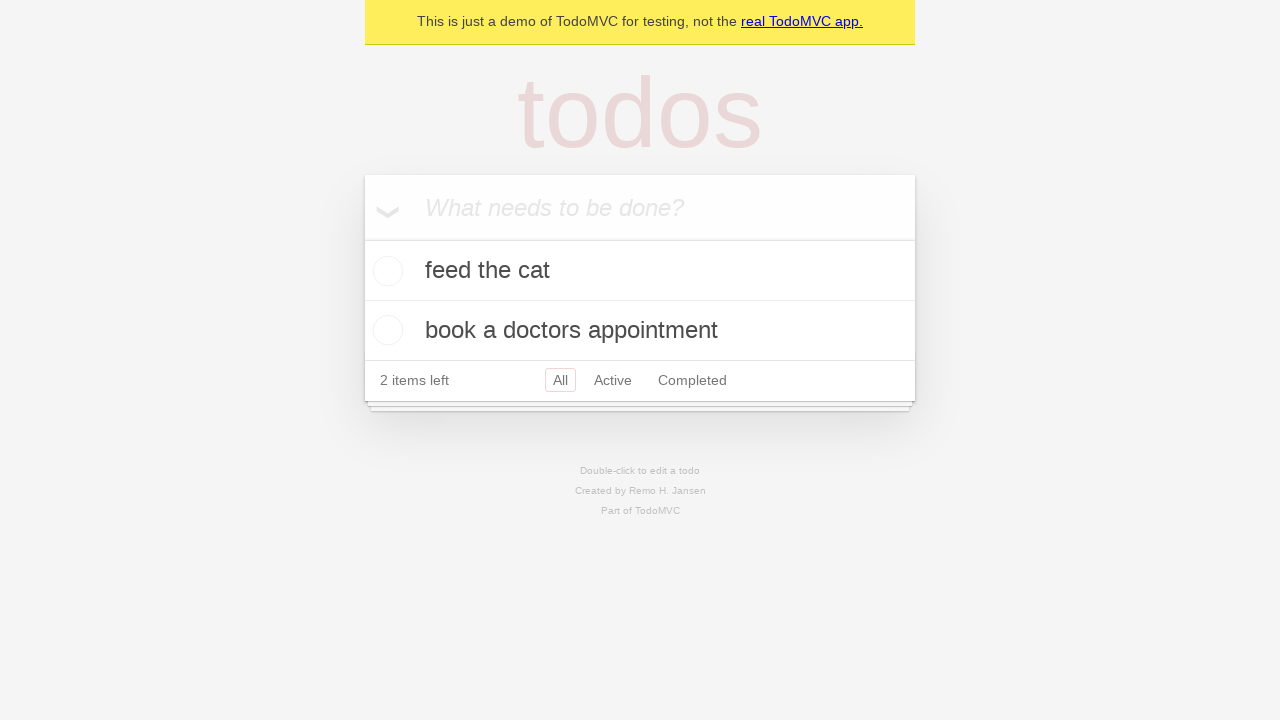

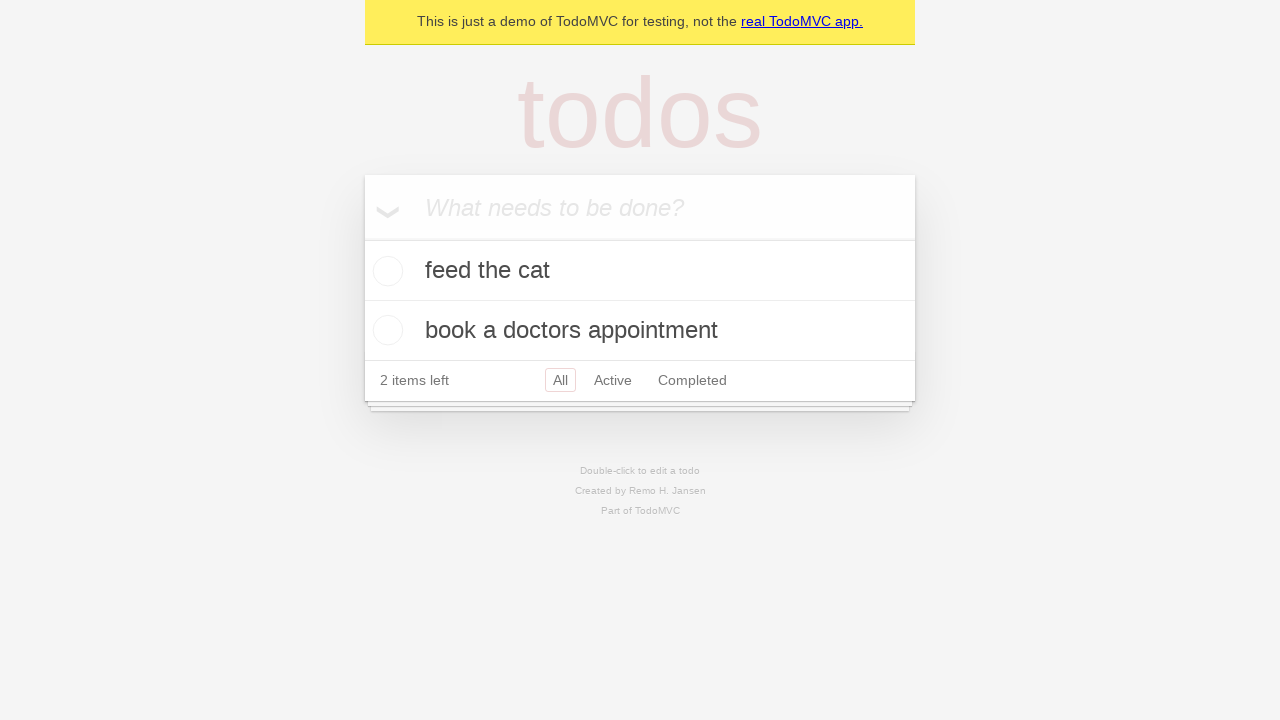